Navigates to sdet.live website and maximizes the browser window

Starting URL: https://sdet.live

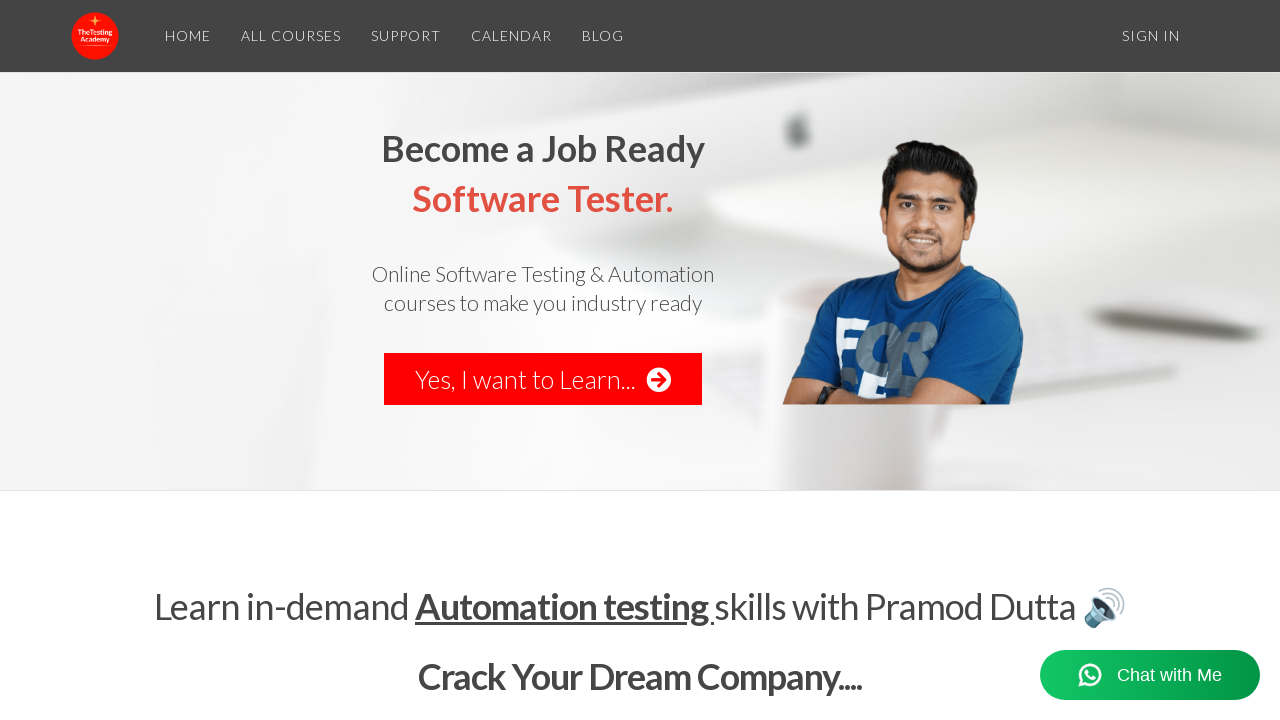

Navigated to https://sdet.live
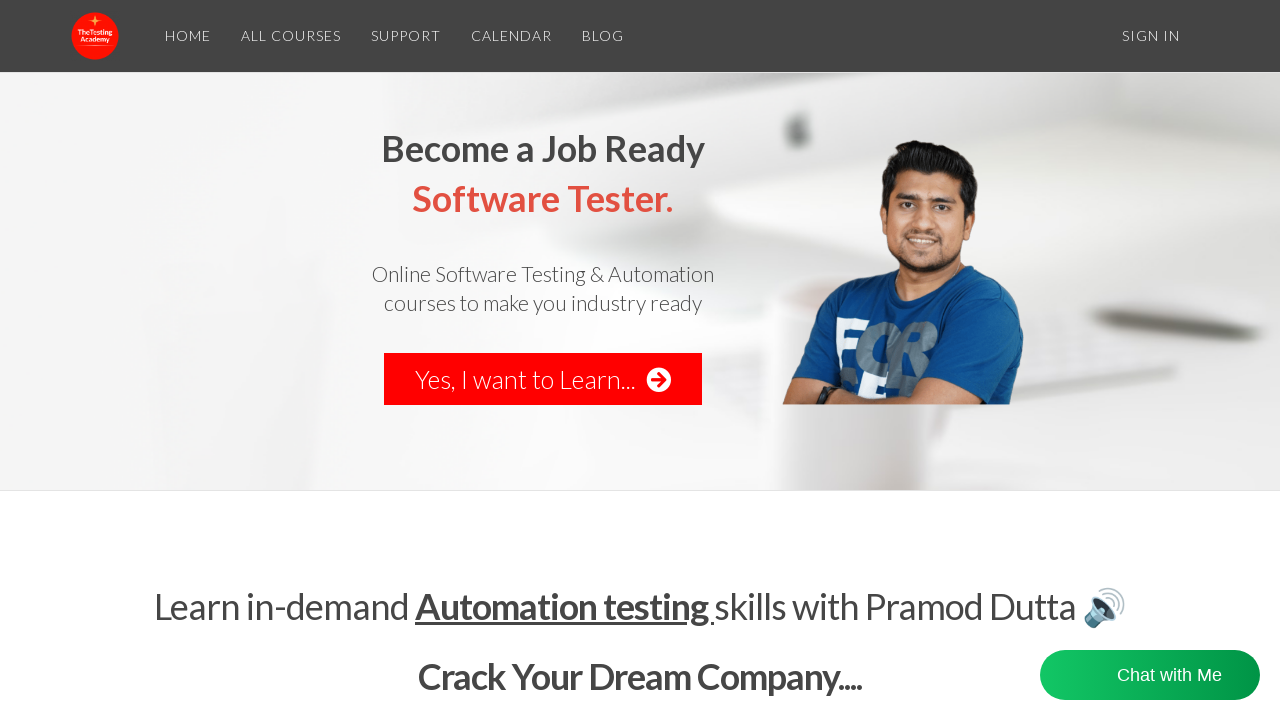

Page DOM content fully loaded
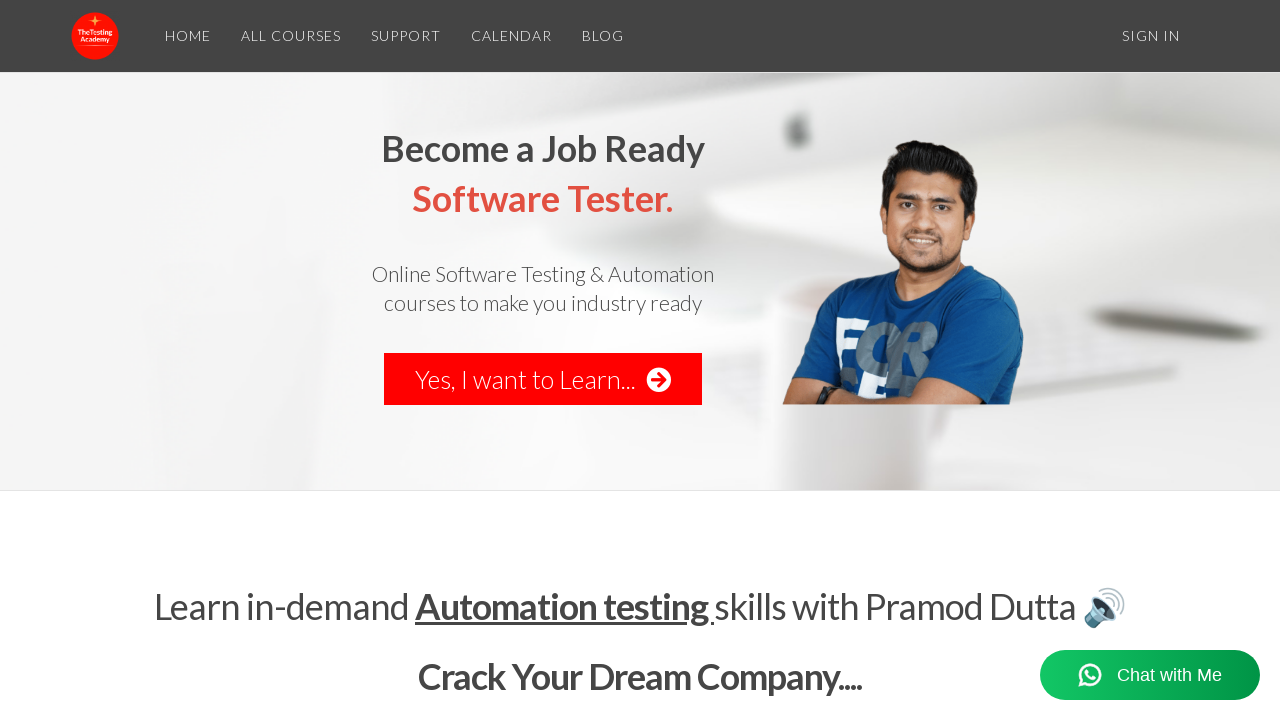

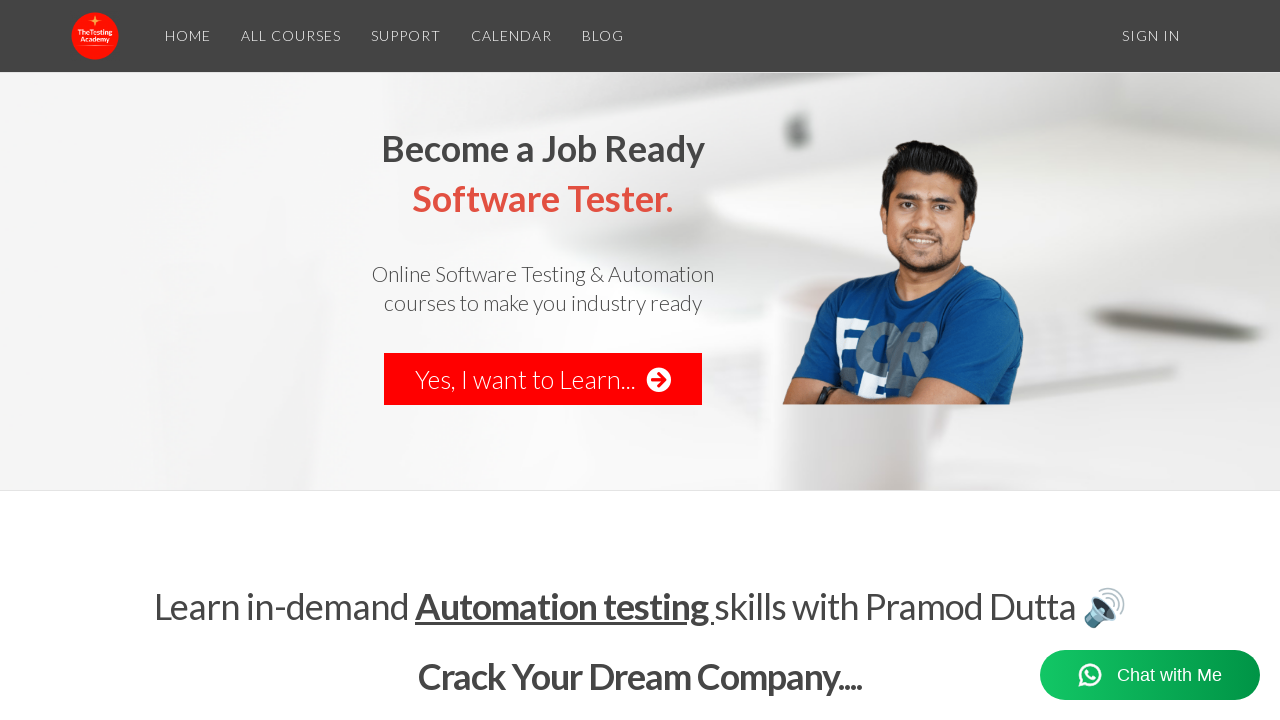